Tests that enabled text field accepts input while disabled text field does not

Starting URL: http://antoniotrindade.com.br/treinoautomacao/elementsweb.html

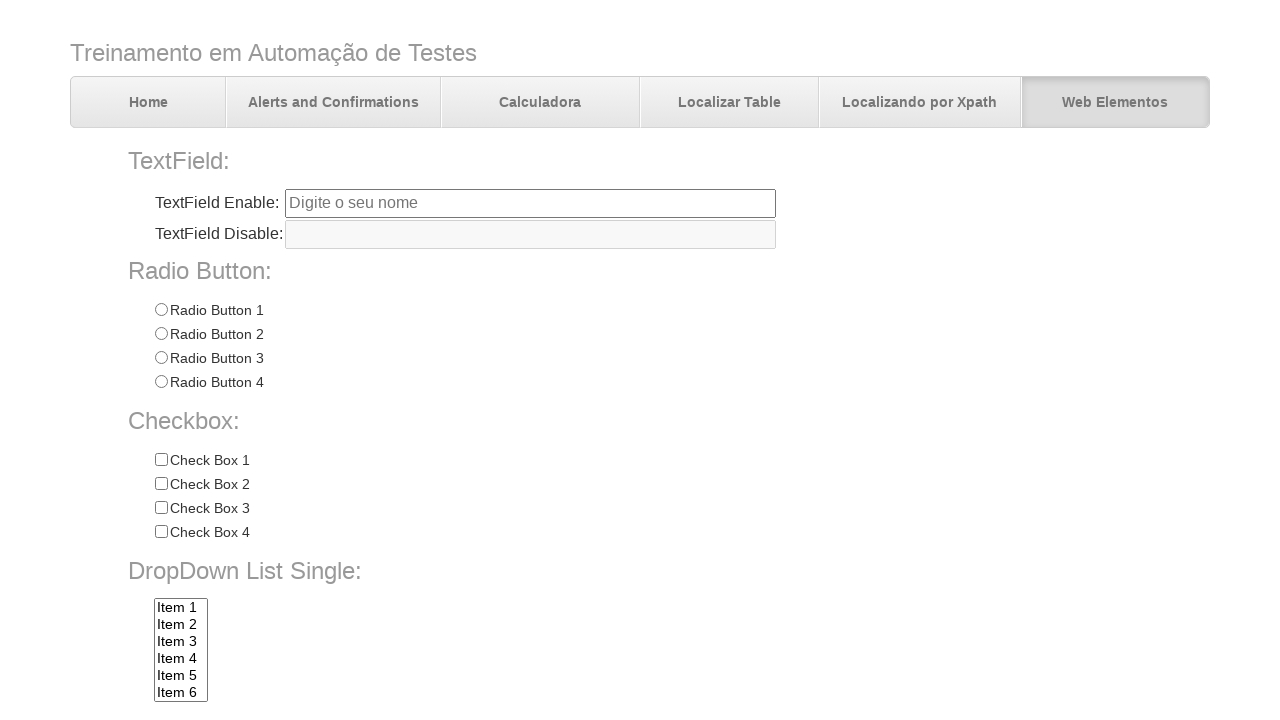

Navigated to elements web test page
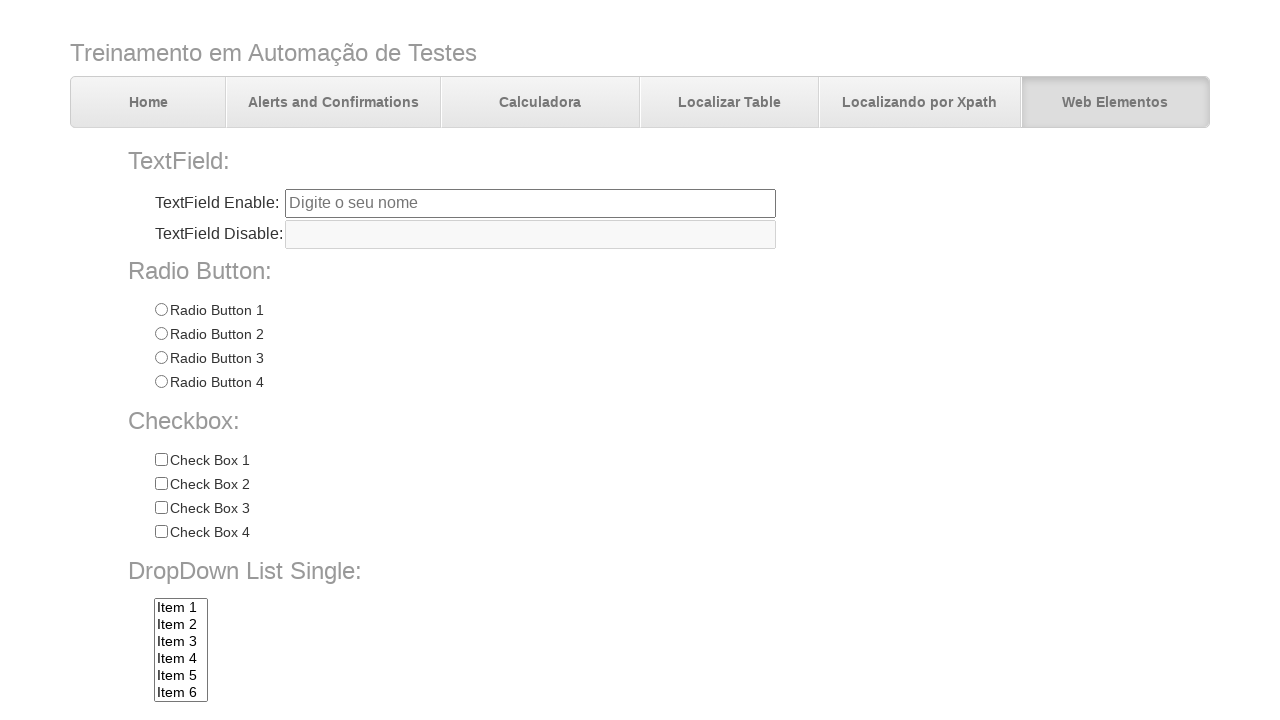

Located enabled text field (txtbox1)
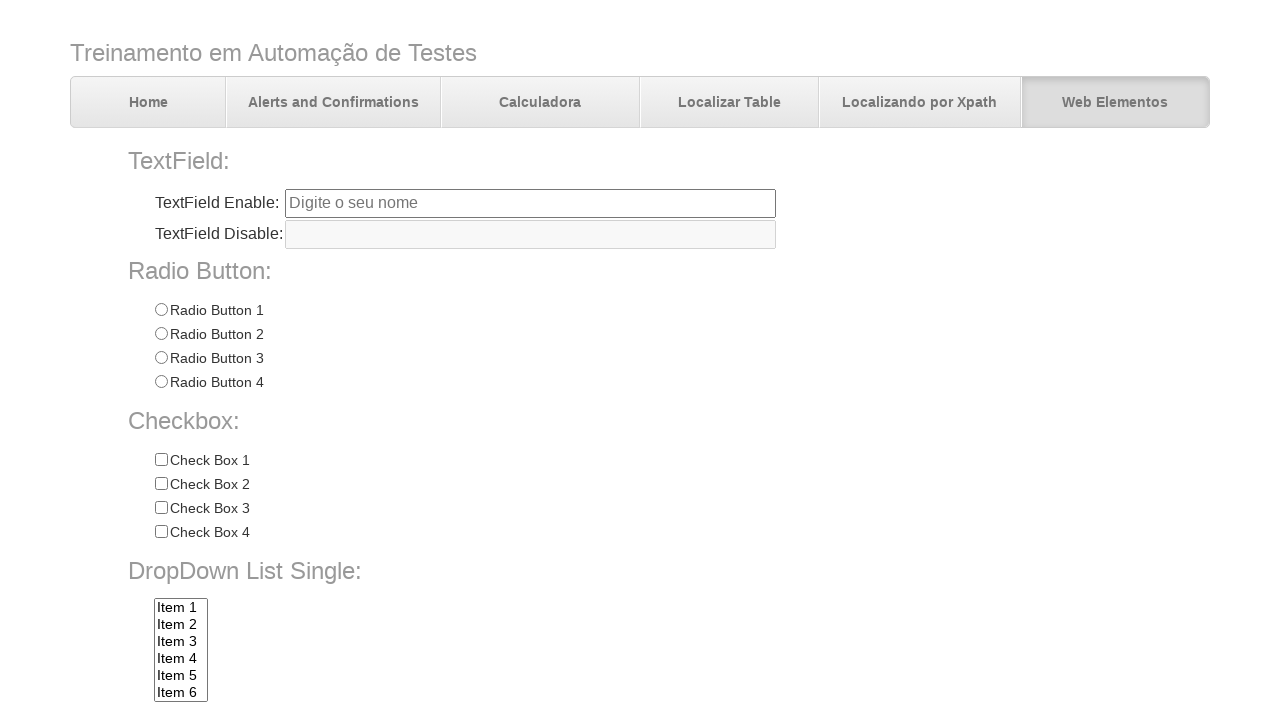

Located disabled text field (txtbox2)
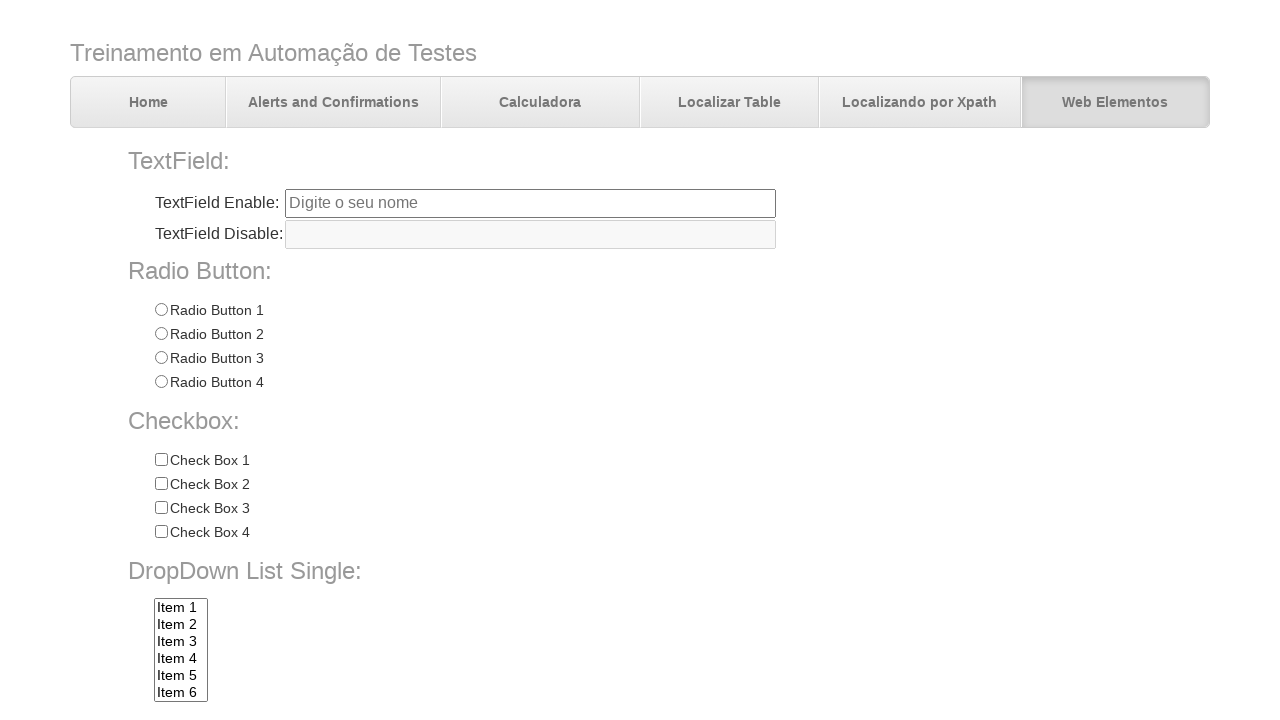

Filled enabled text field with 'habilitado' on input[name='txtbox1']
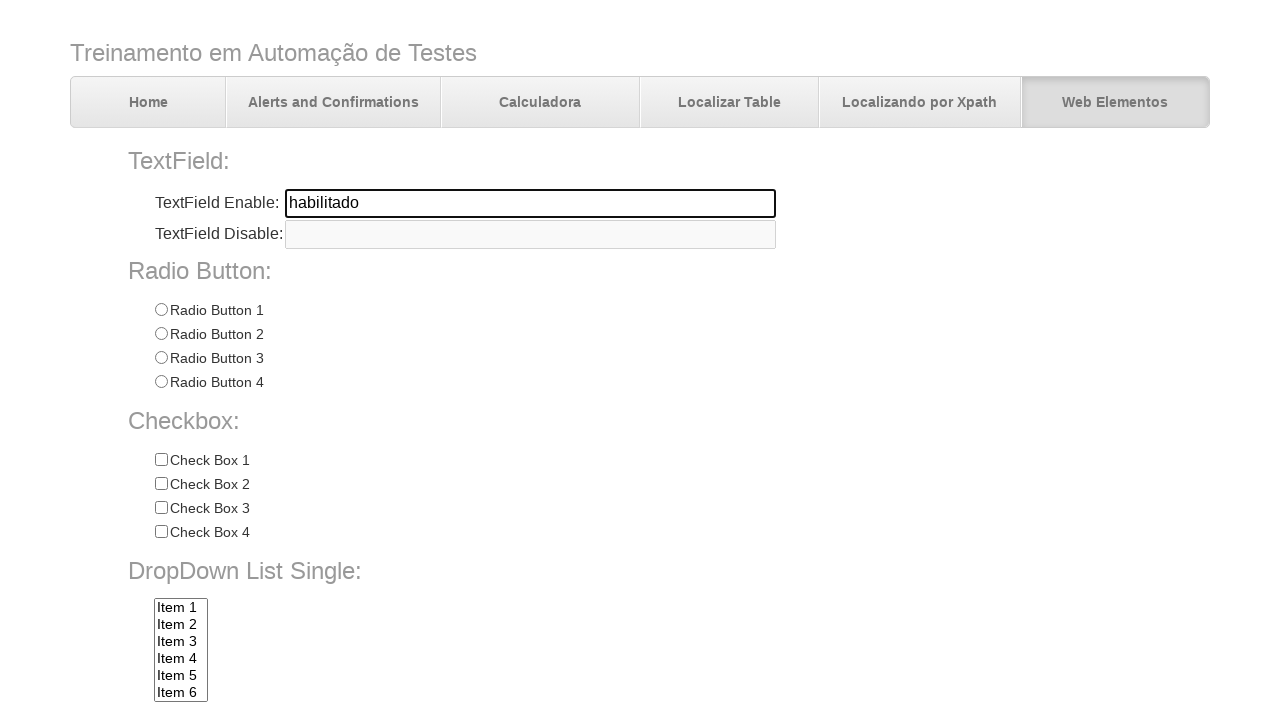

Verified that text field 1 (txtbox1) is enabled
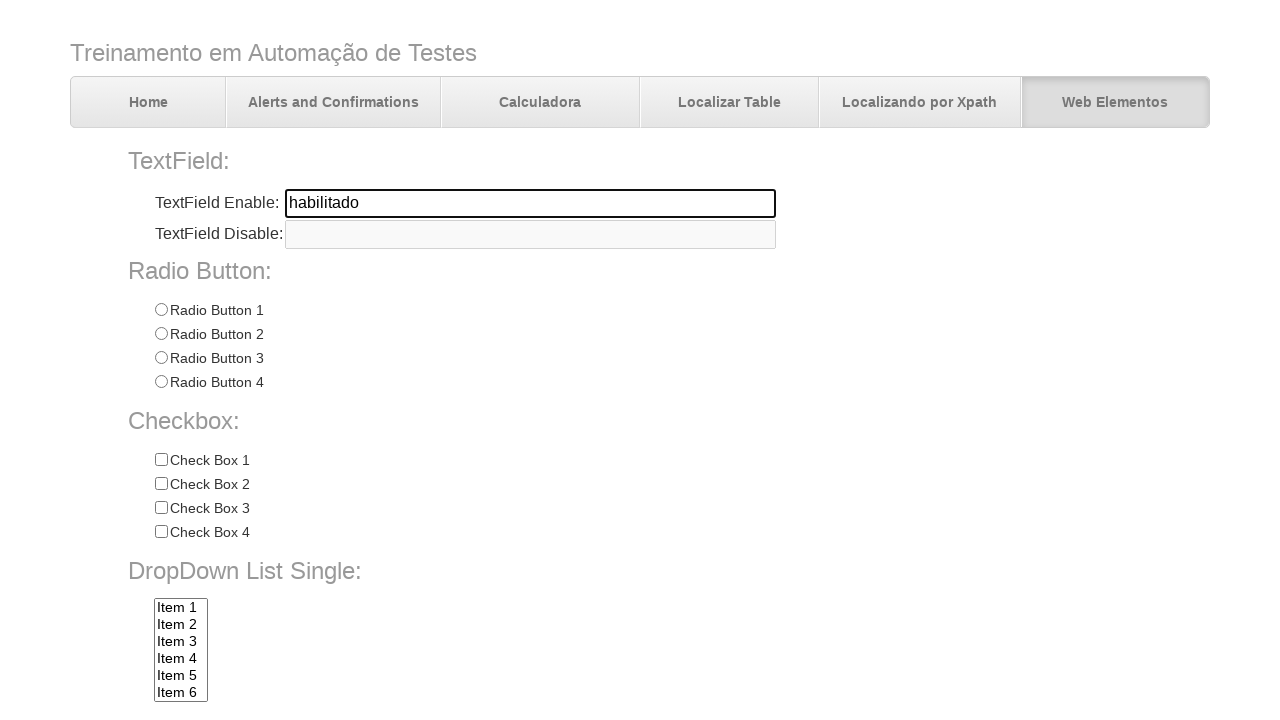

Verified that text field 2 (txtbox2) is disabled
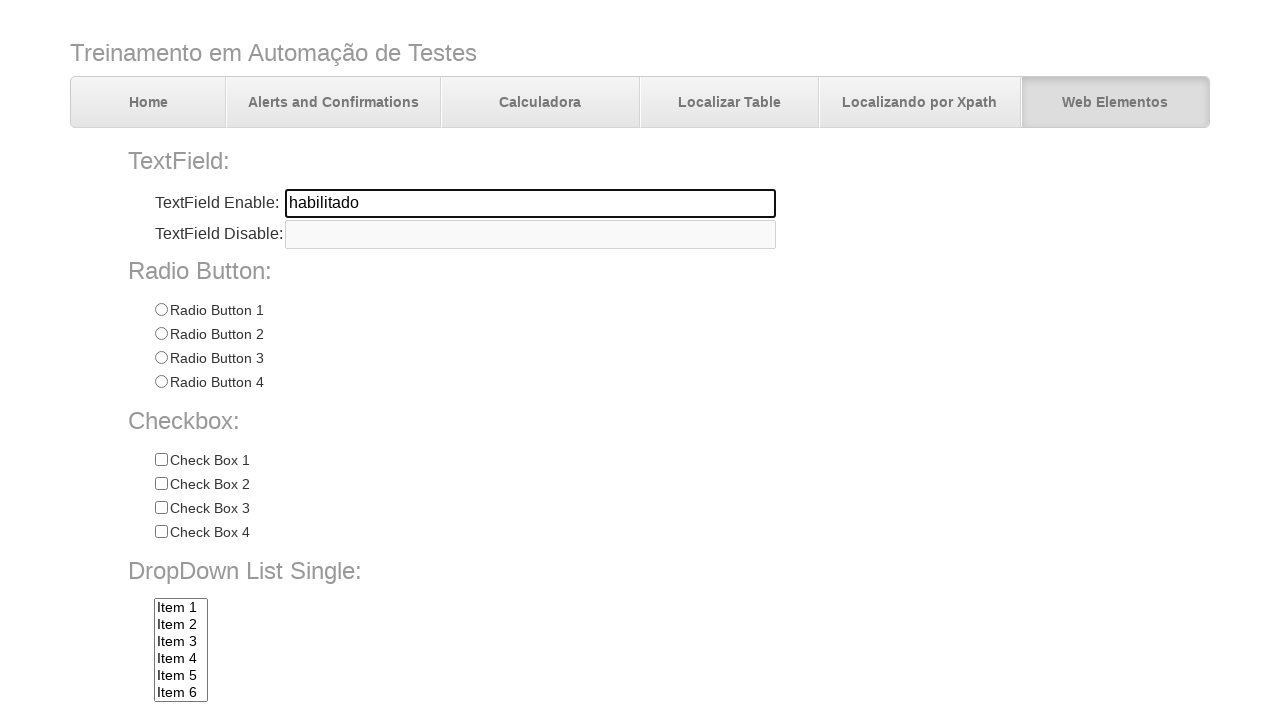

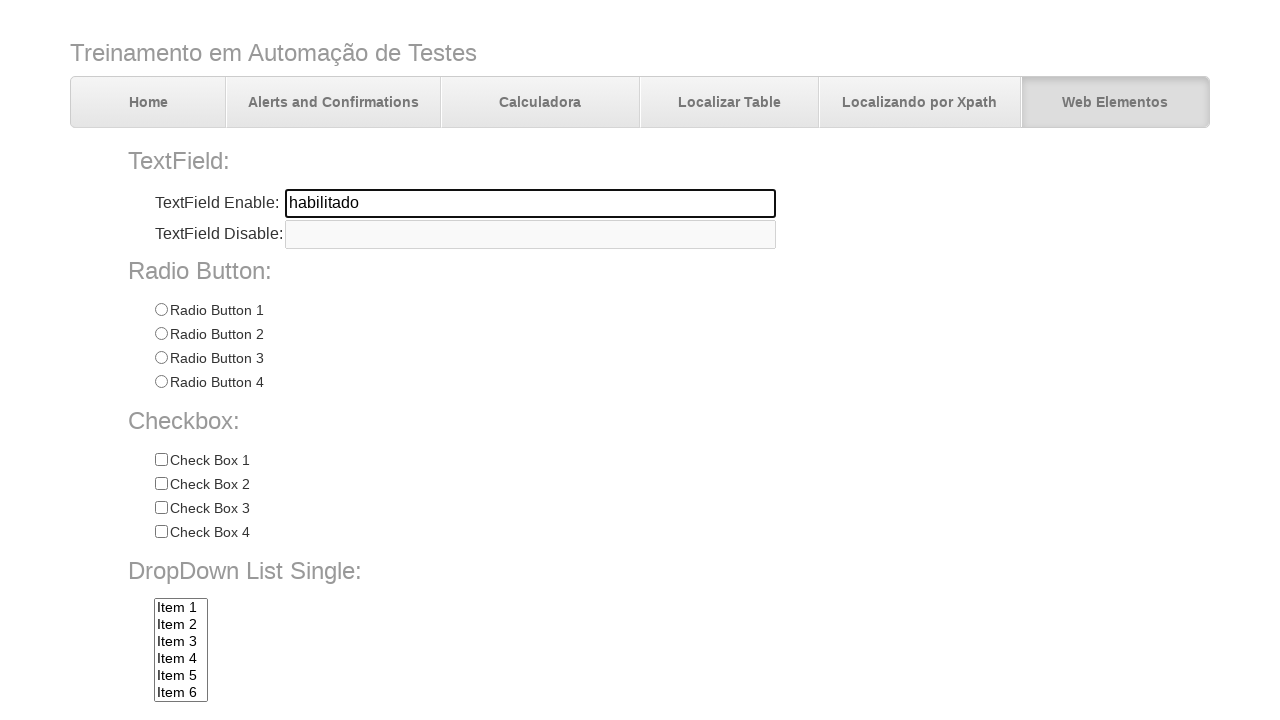